Tests dynamic controls functionality by finding a text input field, checking its enabled state, clicking a toggle button to enable it, and verifying the state change.

Starting URL: https://v1.training-support.net/selenium/dynamic-controls

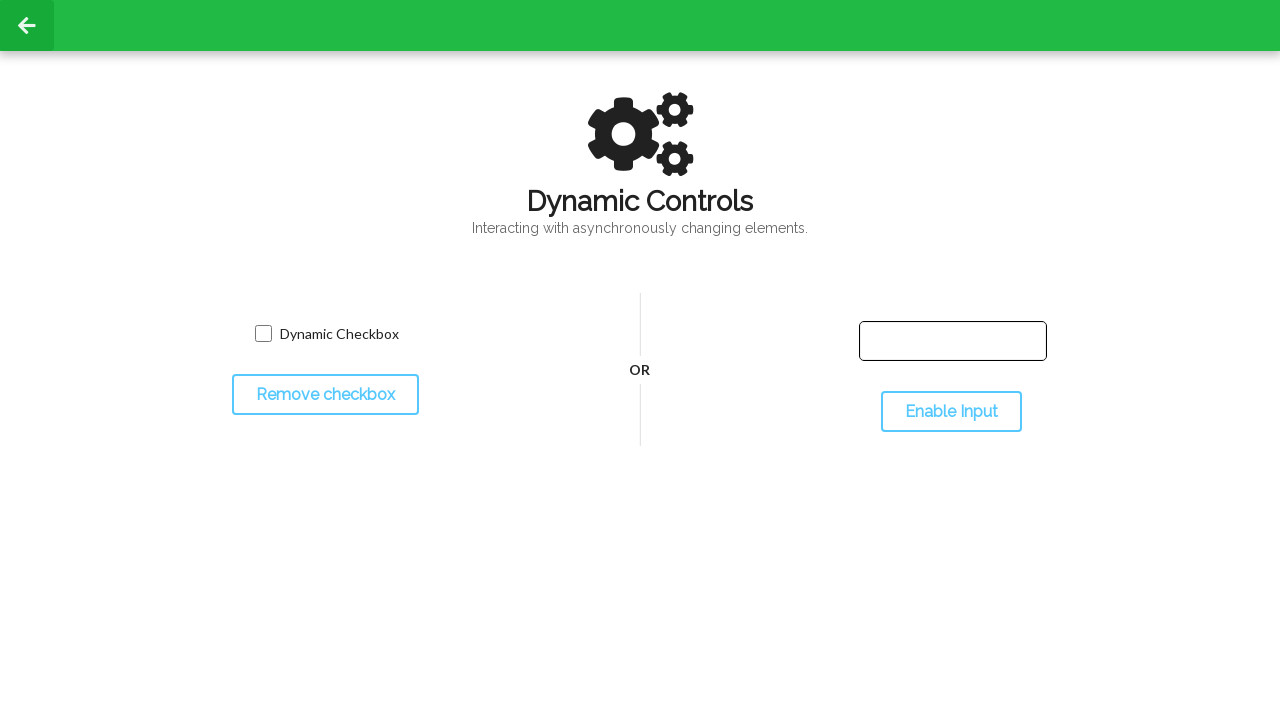

Located text input field element
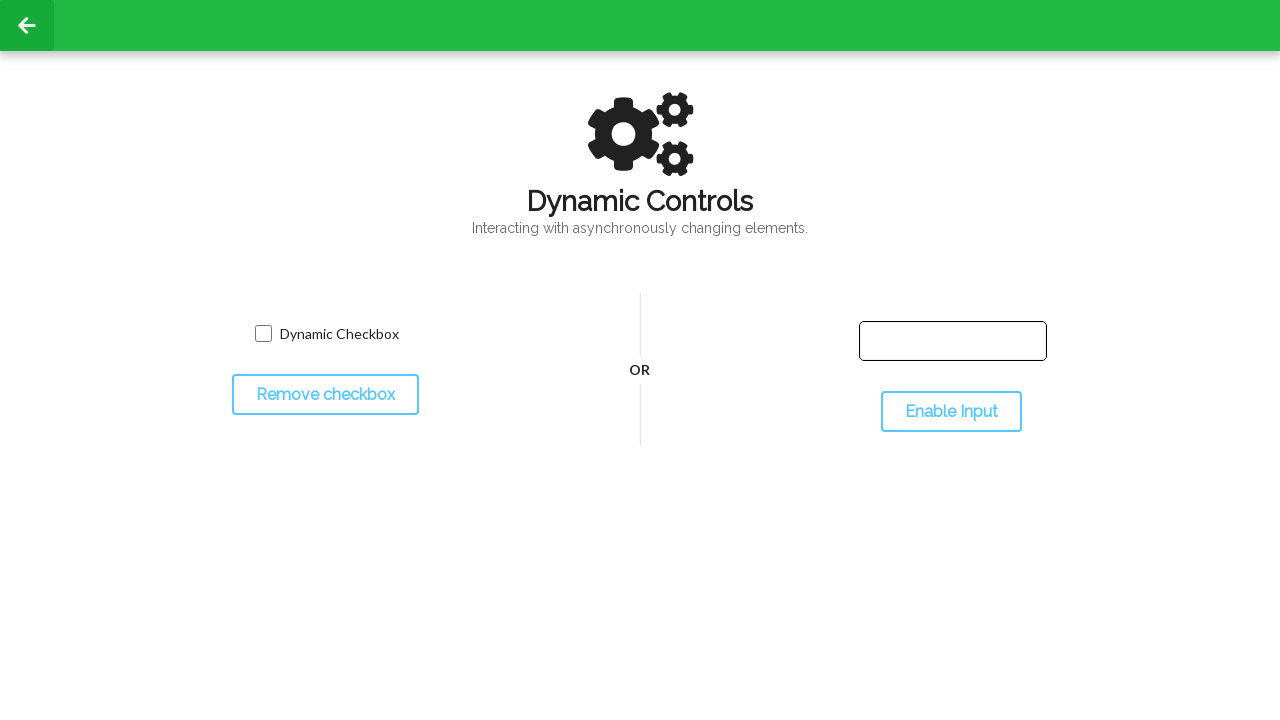

Waited for text input field to appear in DOM
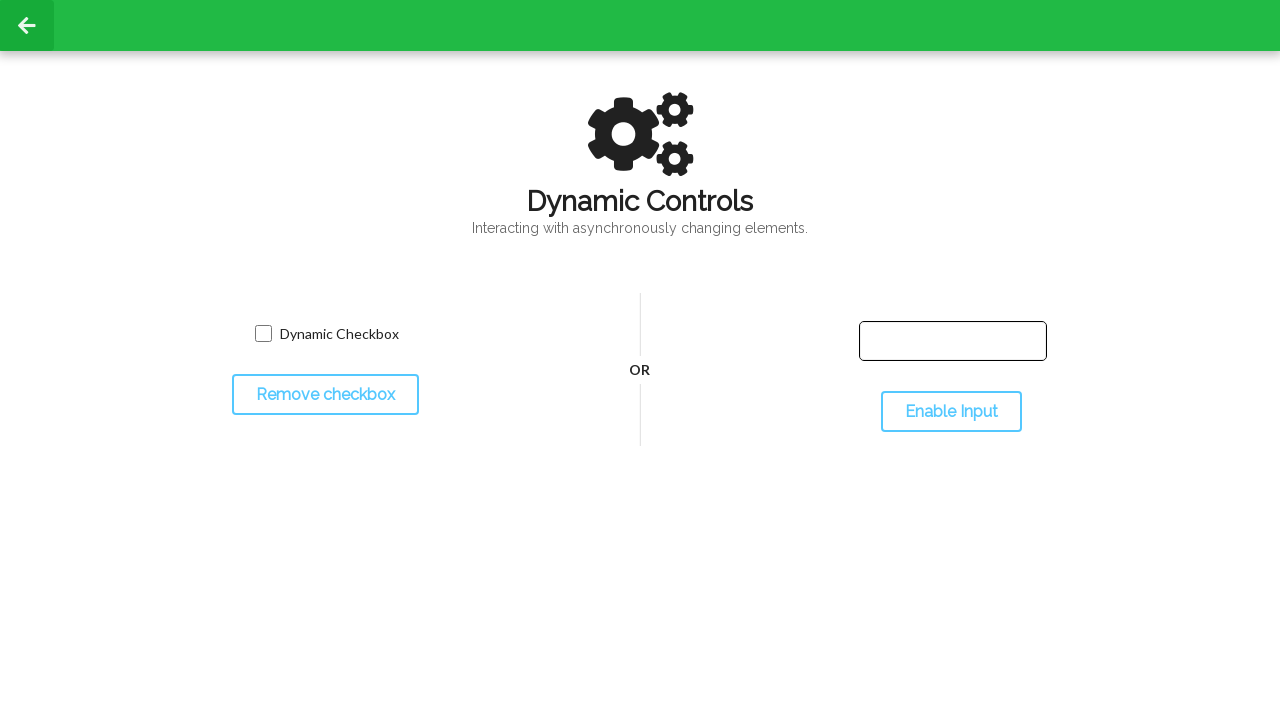

Clicked toggle button to enable input field at (951, 412) on #toggleInput
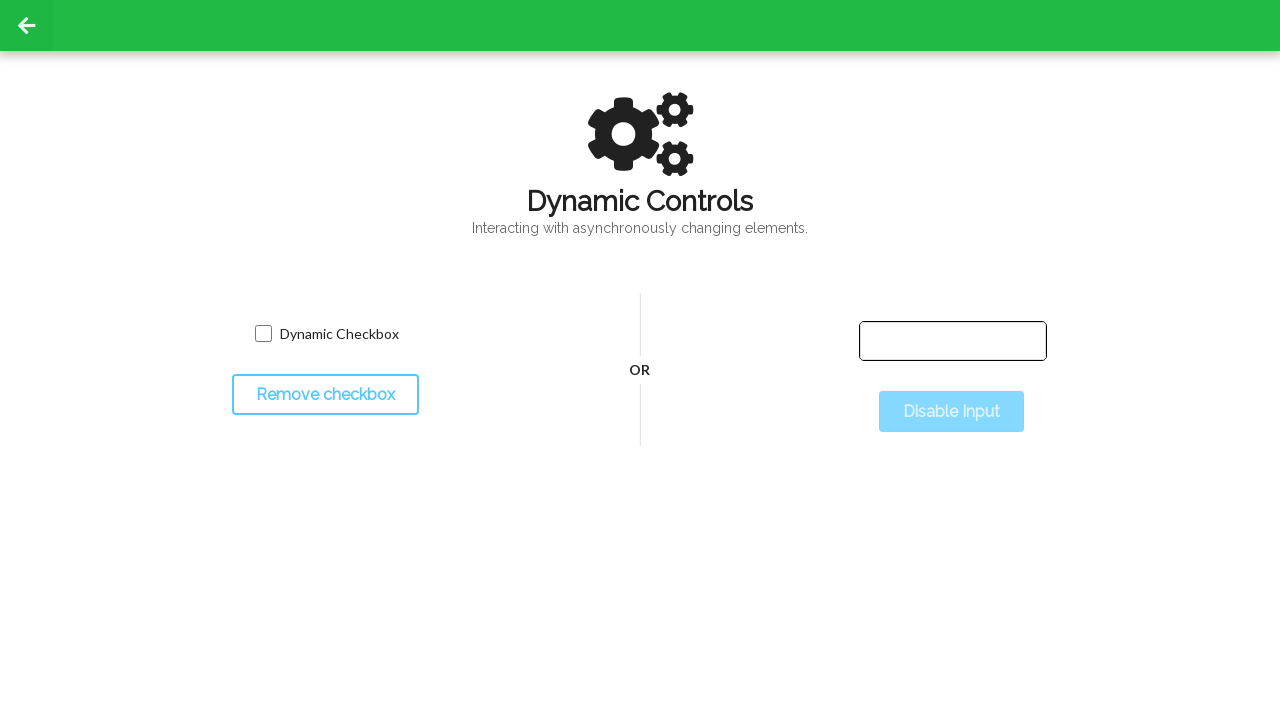

Verified text input field is now enabled
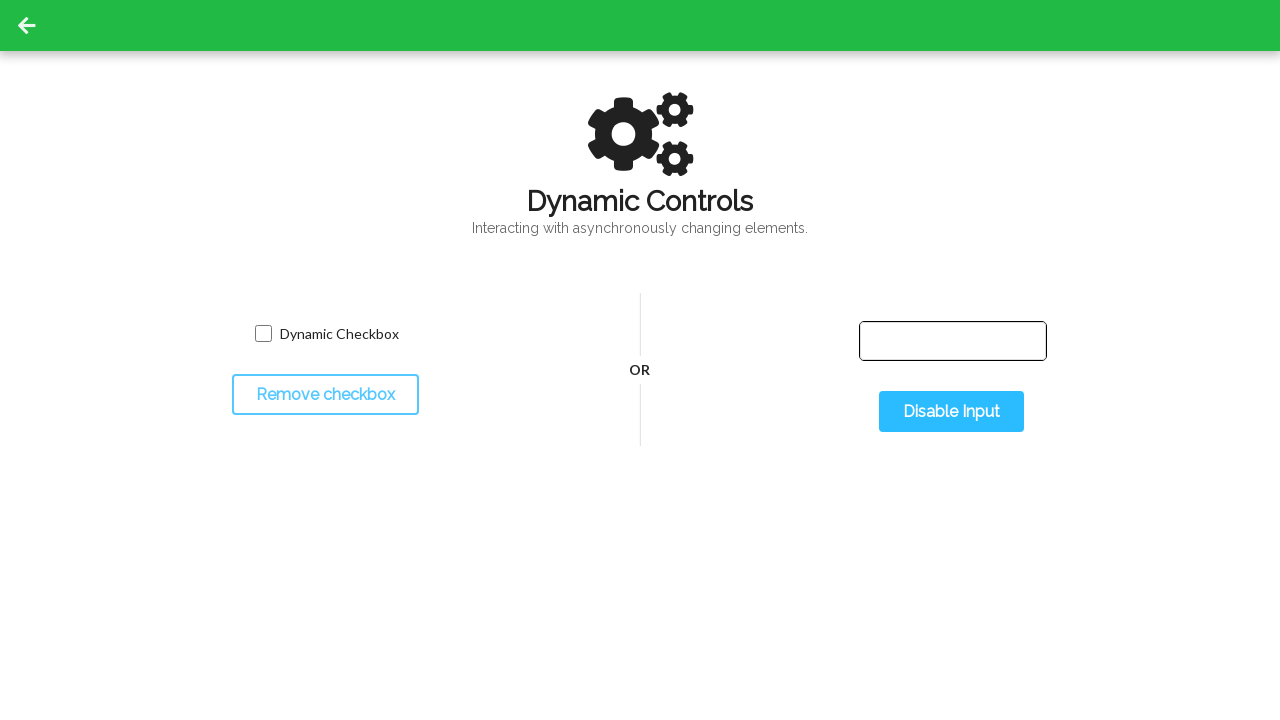

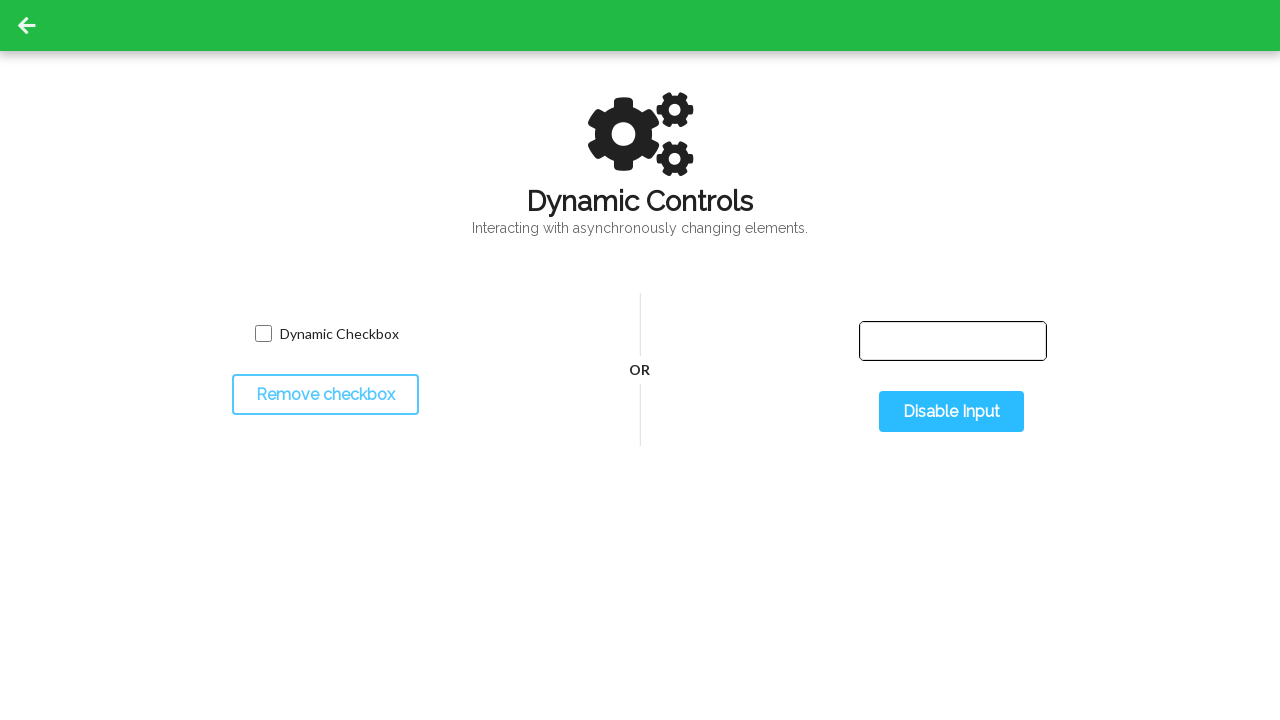